Tests JavaScript Alert functionality by clicking the JS Alert button, verifying the alert text, and accepting the alert

Starting URL: https://the-internet.herokuapp.com/javascript_alerts

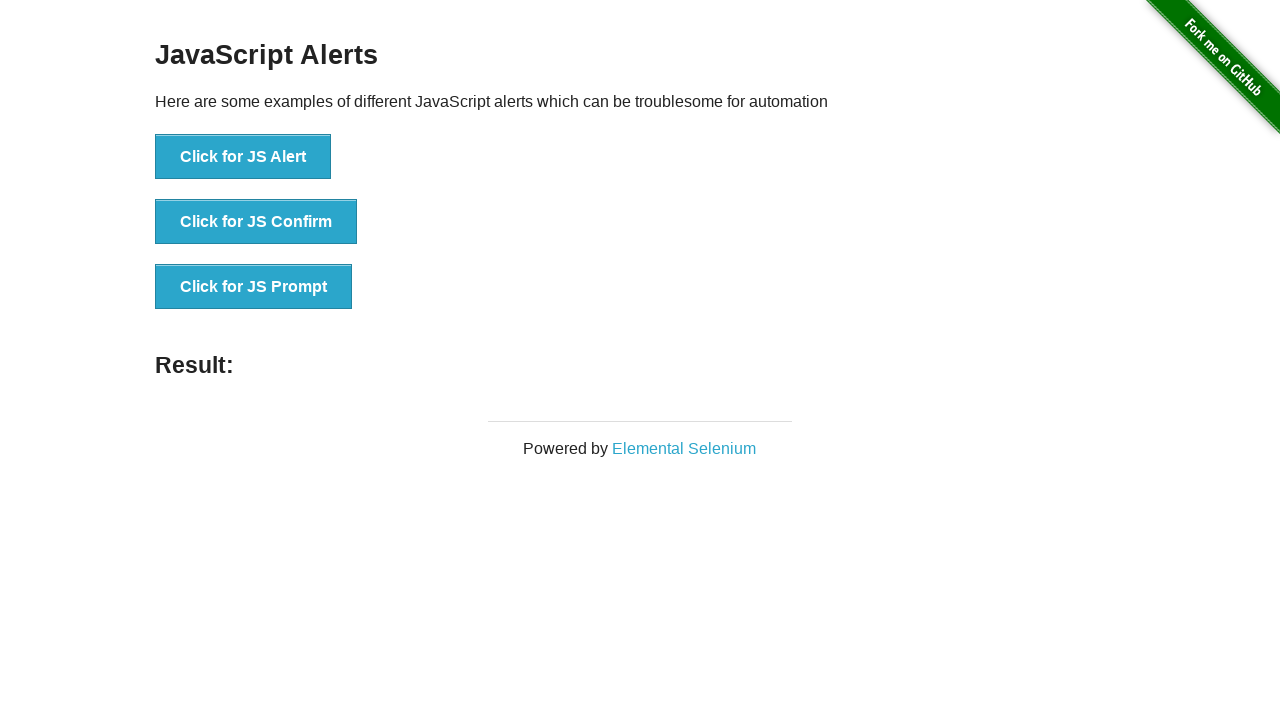

Clicked the JS Alert button at (243, 157) on button[onclick='jsAlert()']
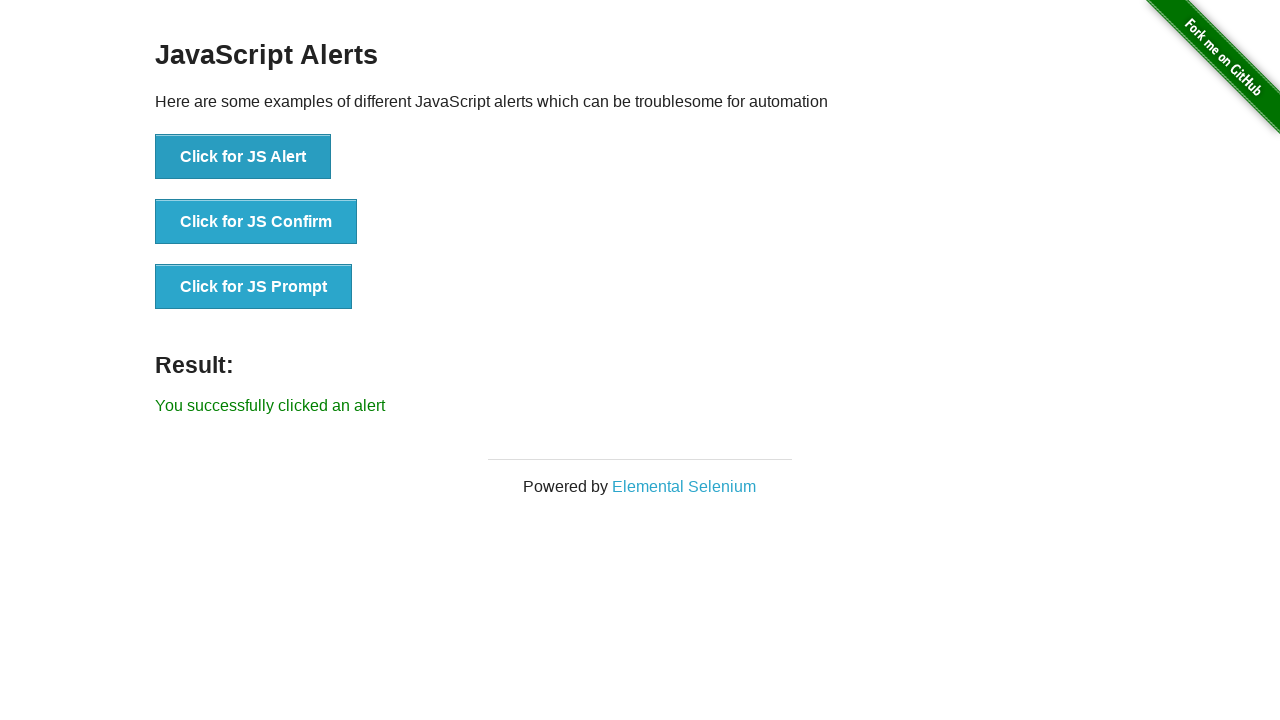

Set up dialog event handler to verify alert text and accept
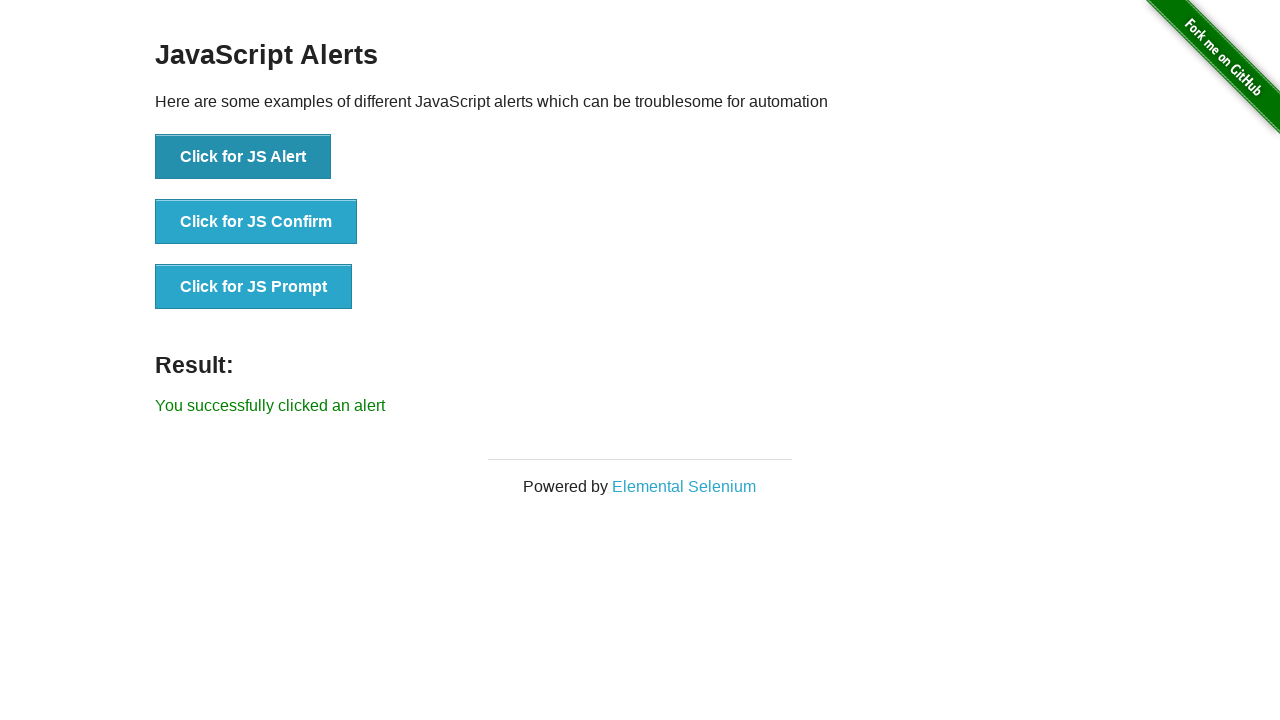

Clicked the JS Alert button to trigger alert with handler active at (243, 157) on button[onclick='jsAlert()']
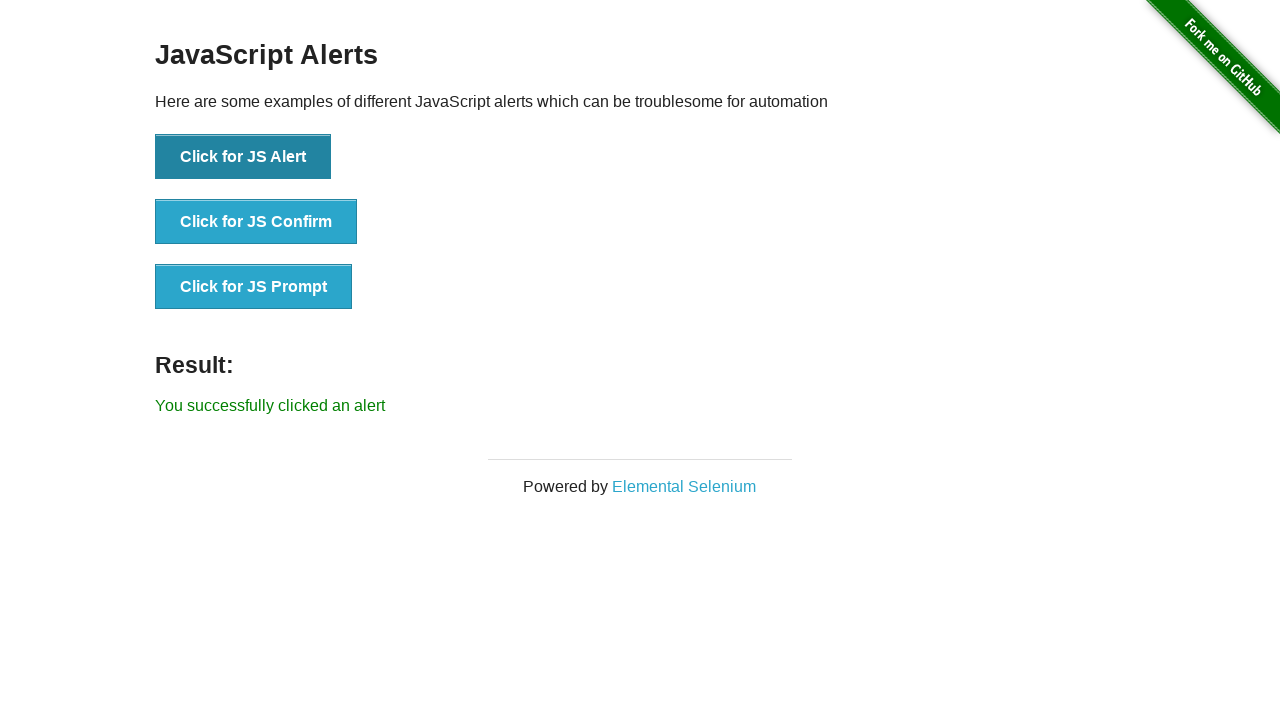

Waited for alert dialog to be handled
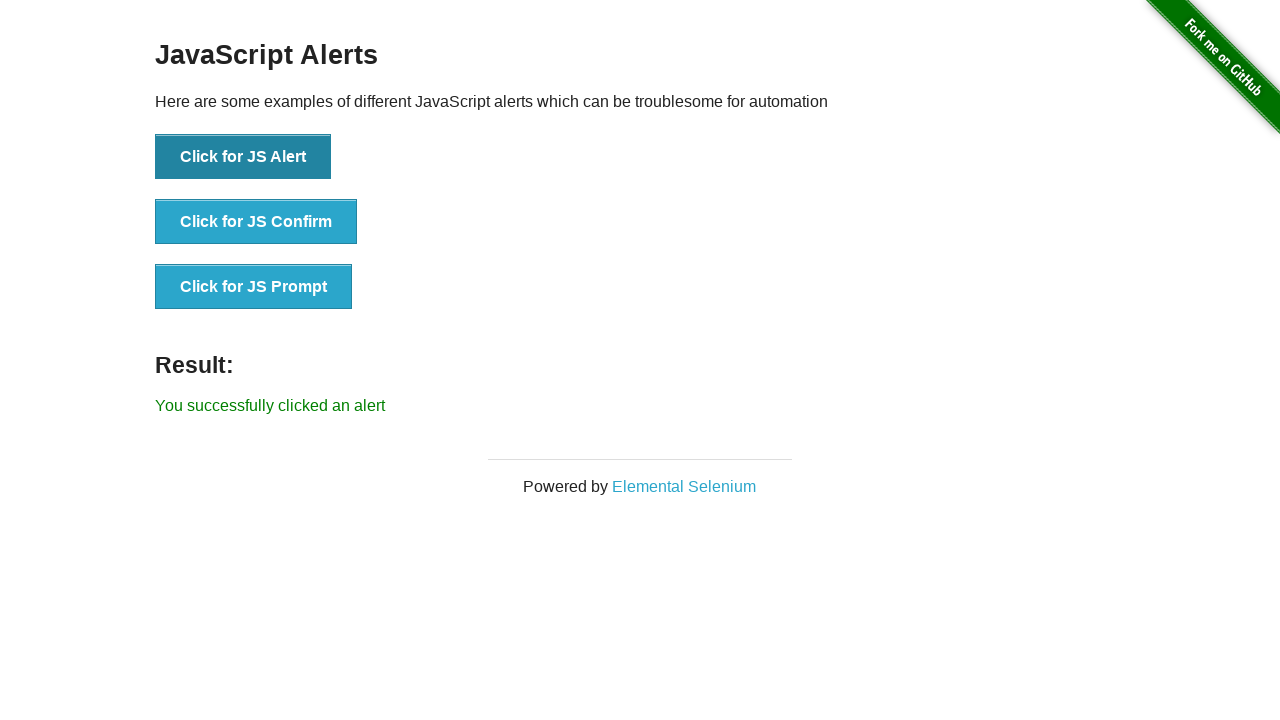

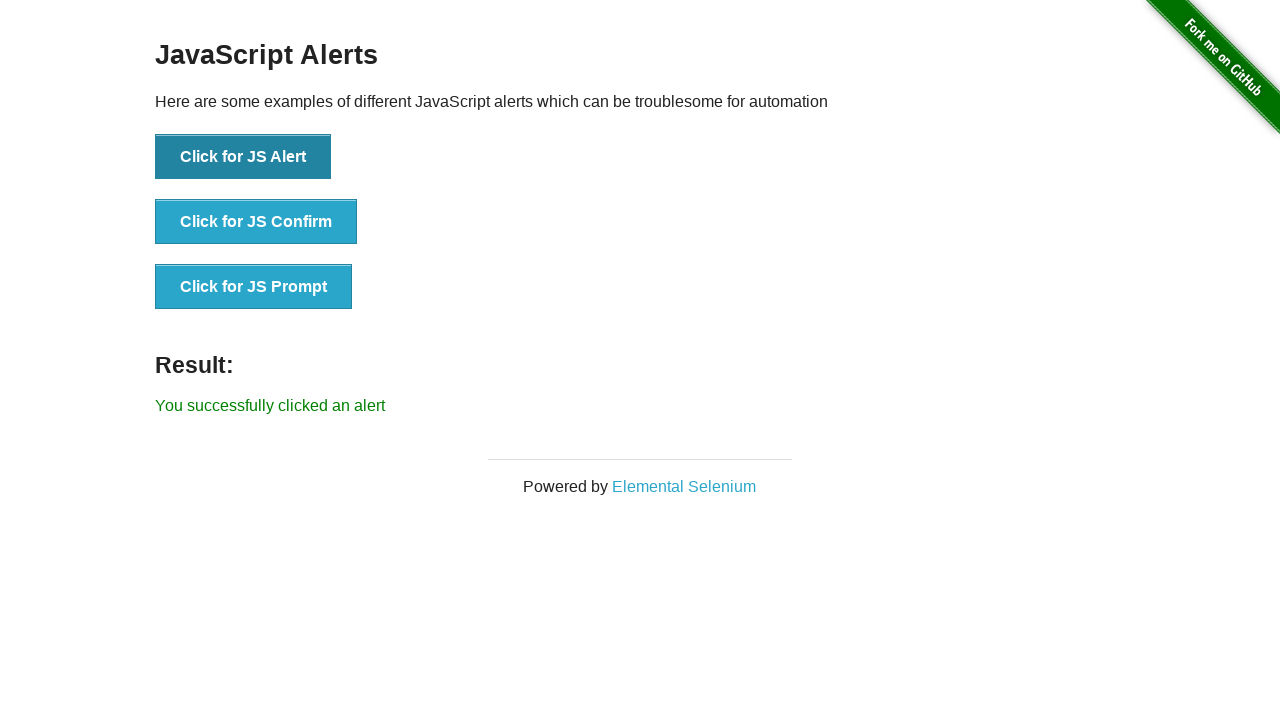